Tests various alert types including simple alerts, timed alerts, confirm dialogs, and prompt dialogs

Starting URL: https://demoqa.com/alerts

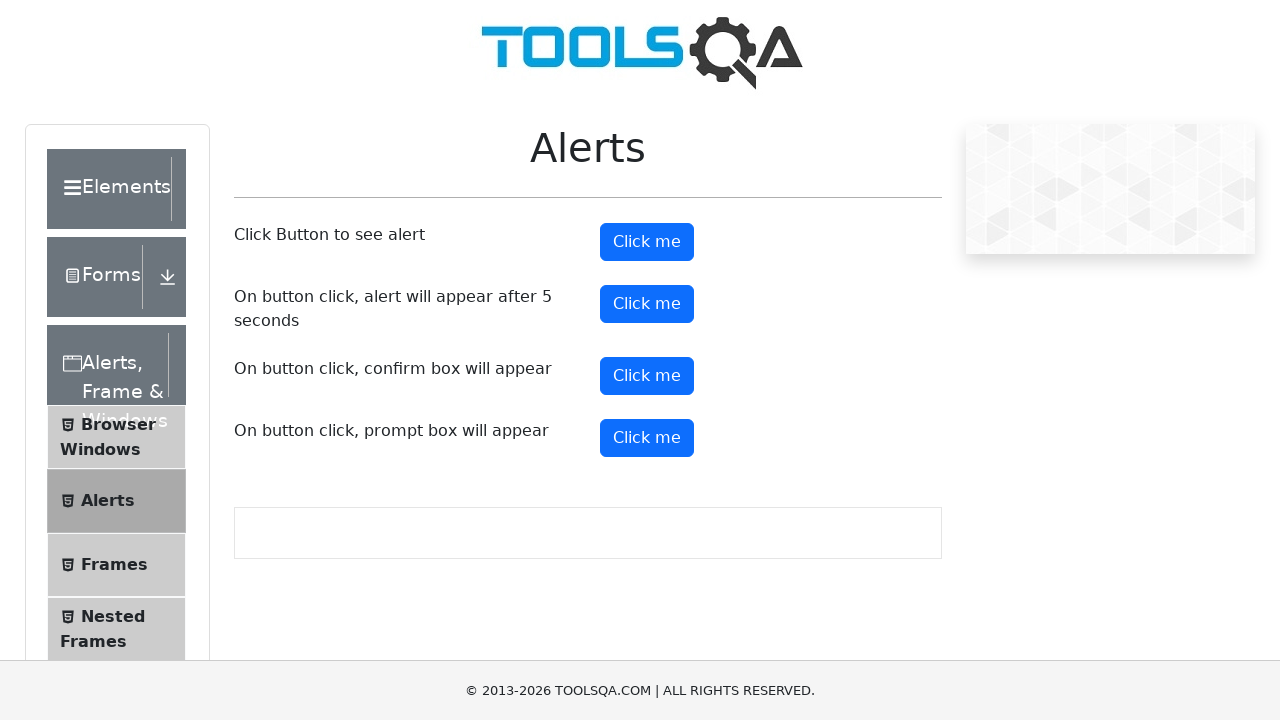

Clicked alert button to trigger simple alert at (647, 242) on #alertButton
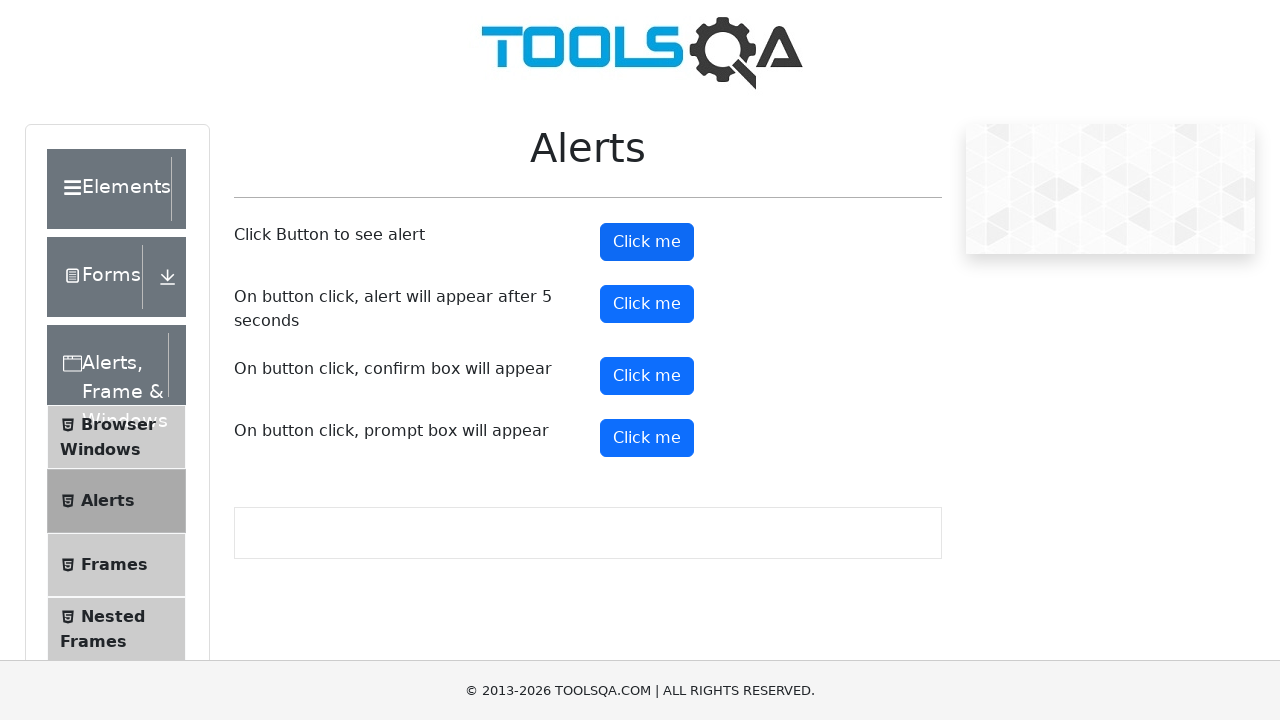

Accepted simple alert dialog
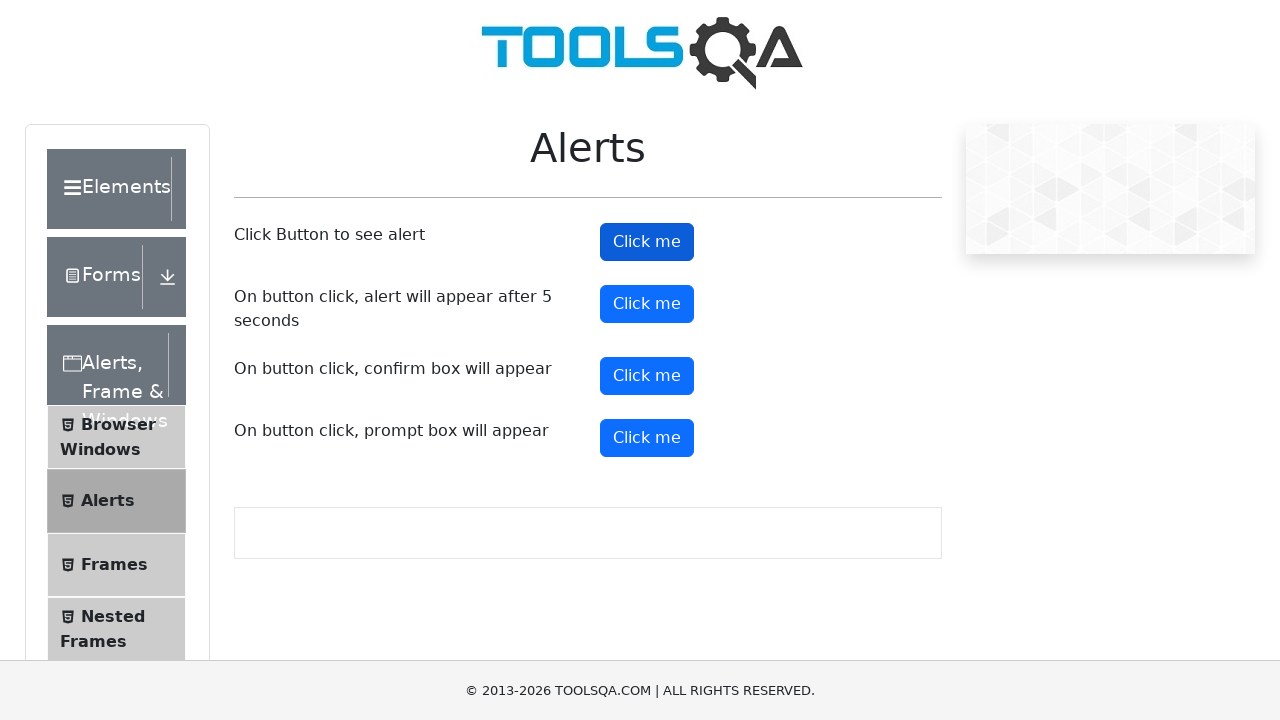

Clicked timer alert button at (647, 304) on #timerAlertButton
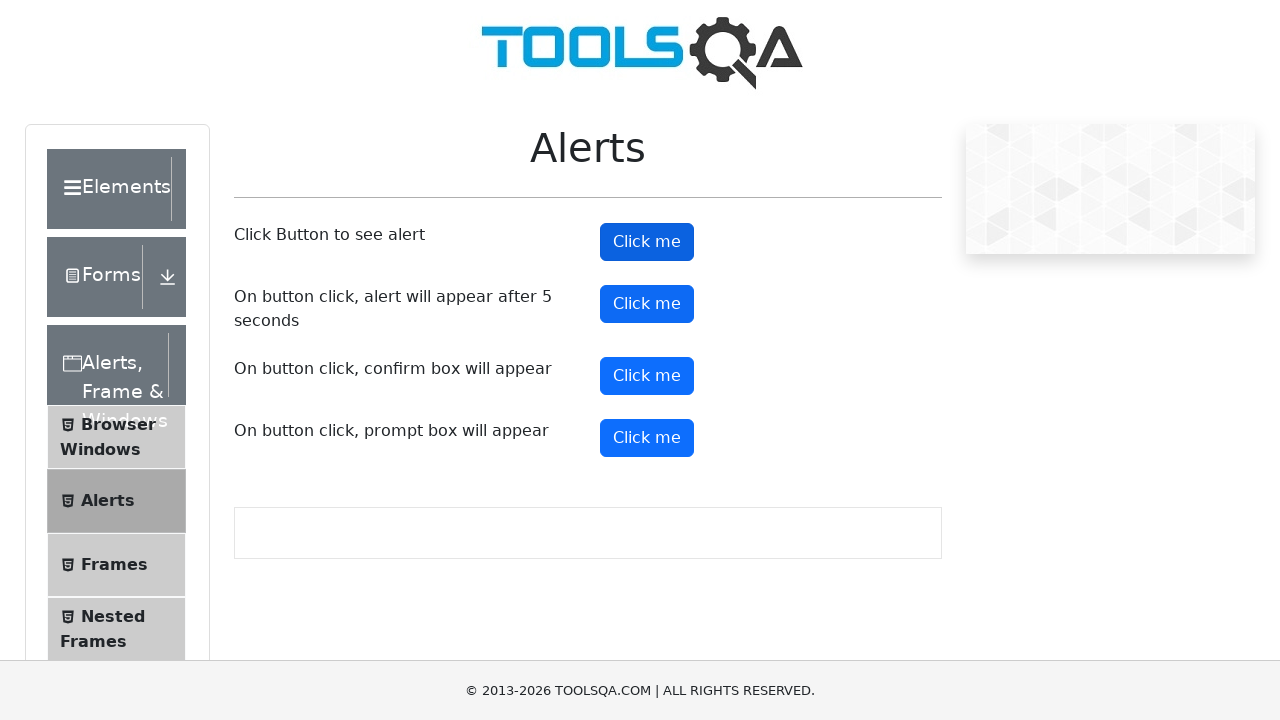

Waited 5 seconds for timed alert to appear
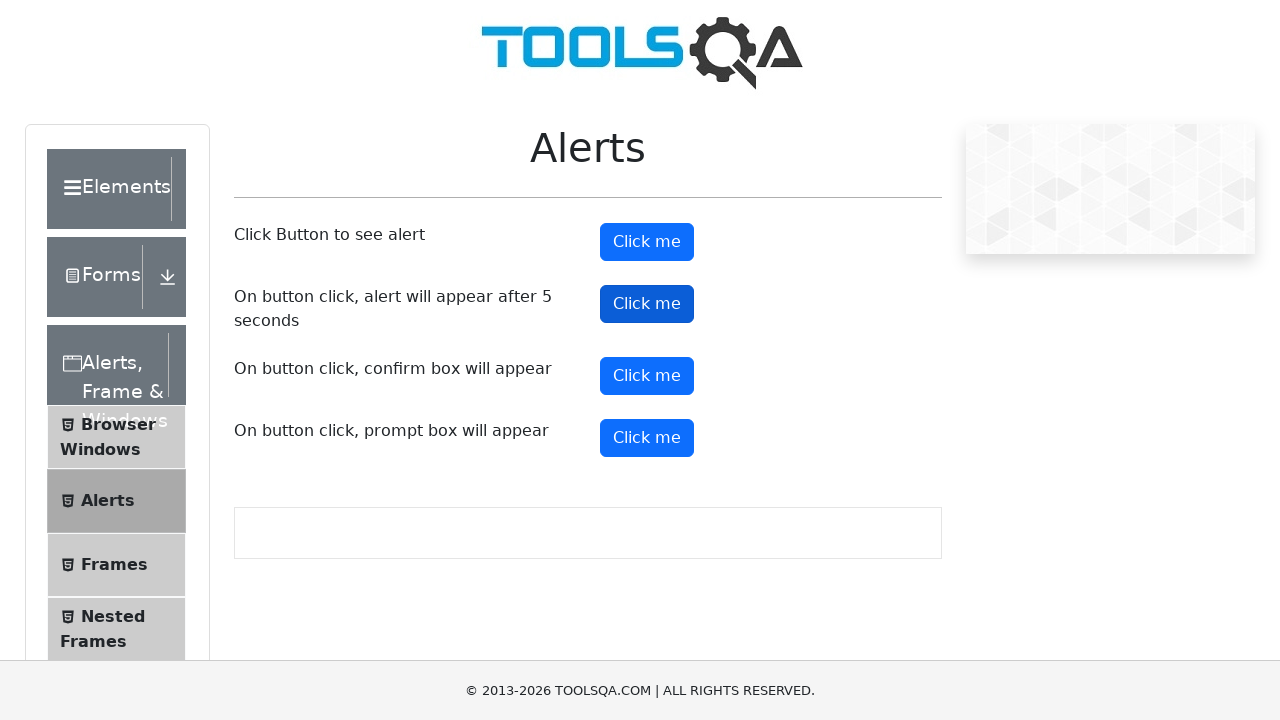

Accepted timed alert dialog
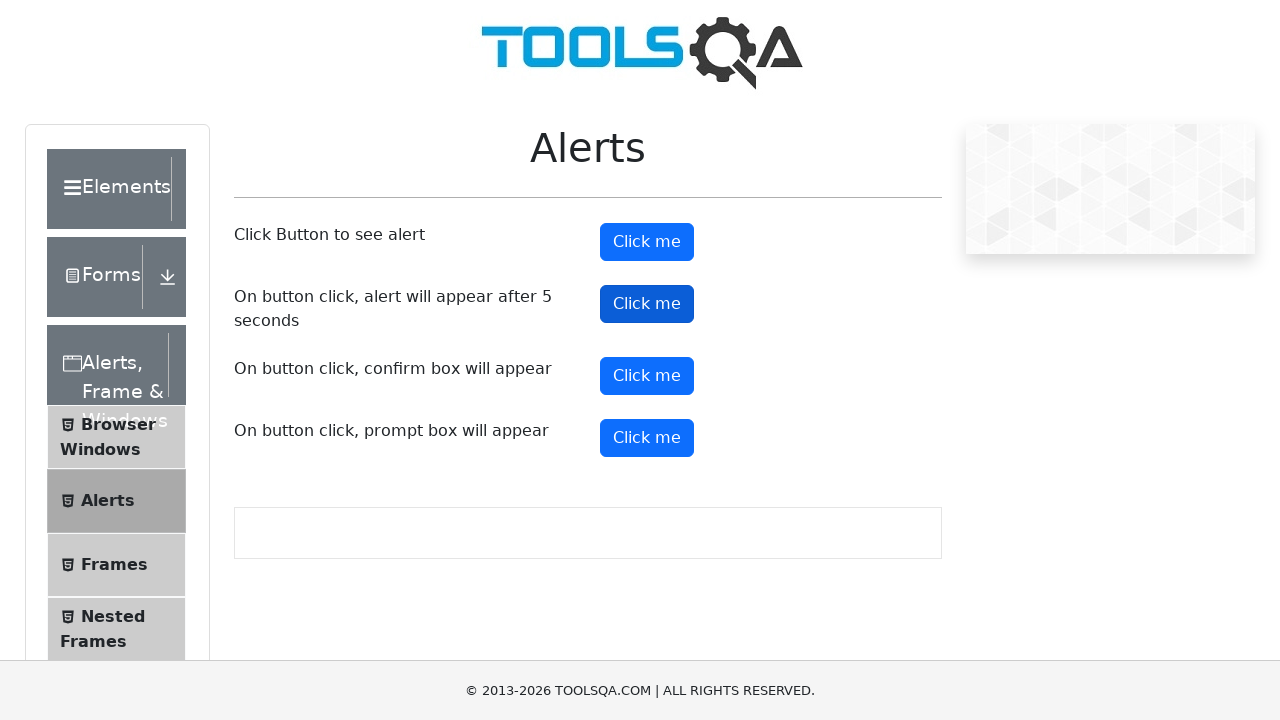

Clicked confirm button to trigger confirm dialog at (647, 376) on #confirmButton
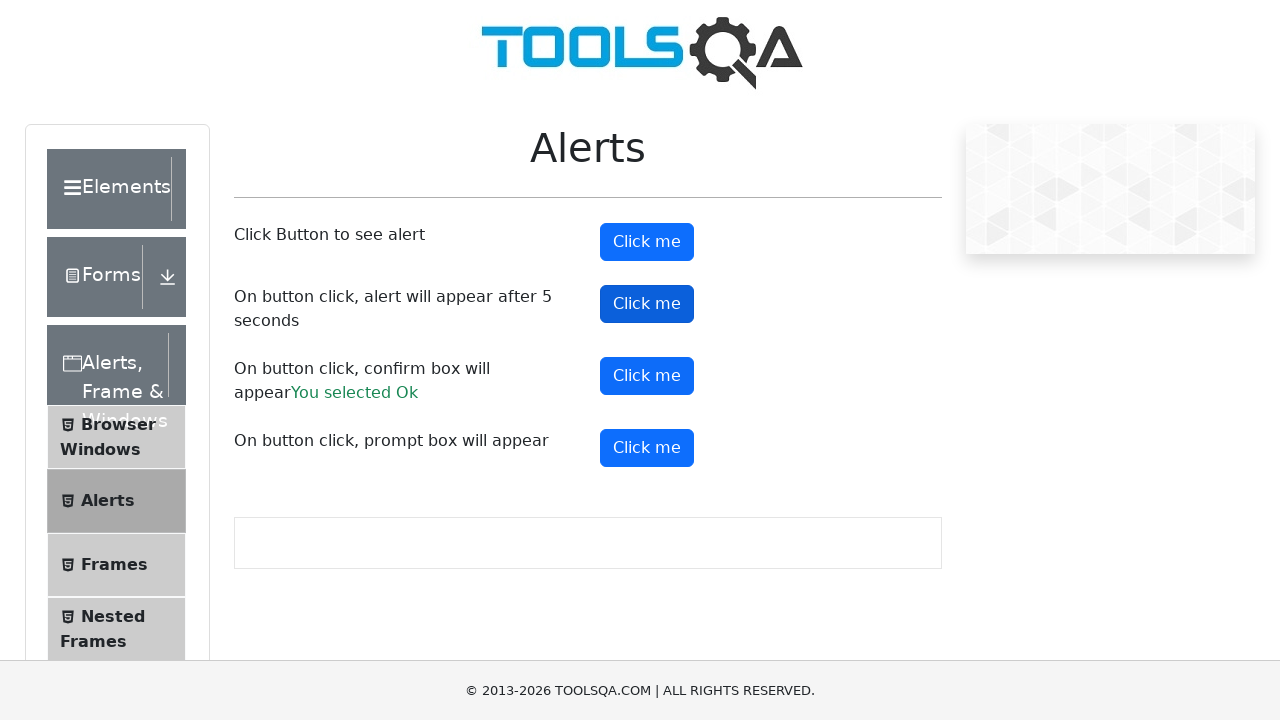

Accepted confirm dialog
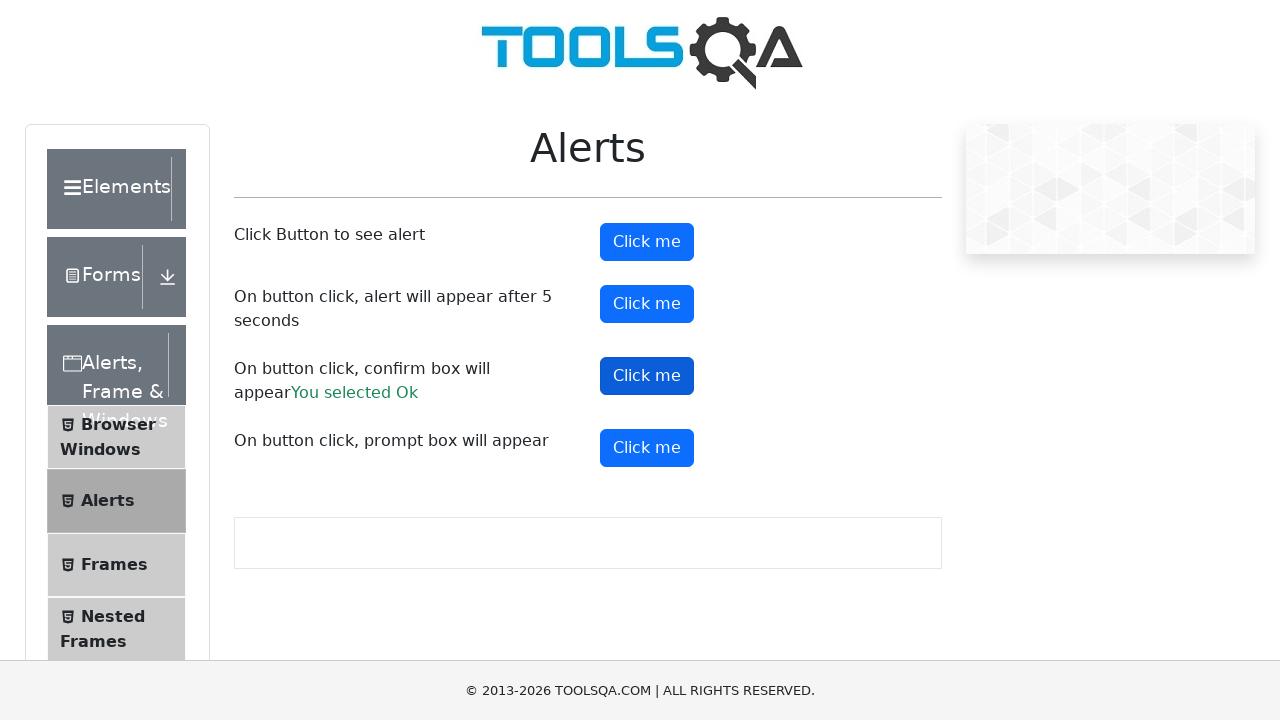

Clicked prompt button to trigger prompt dialog at (647, 448) on #promtButton
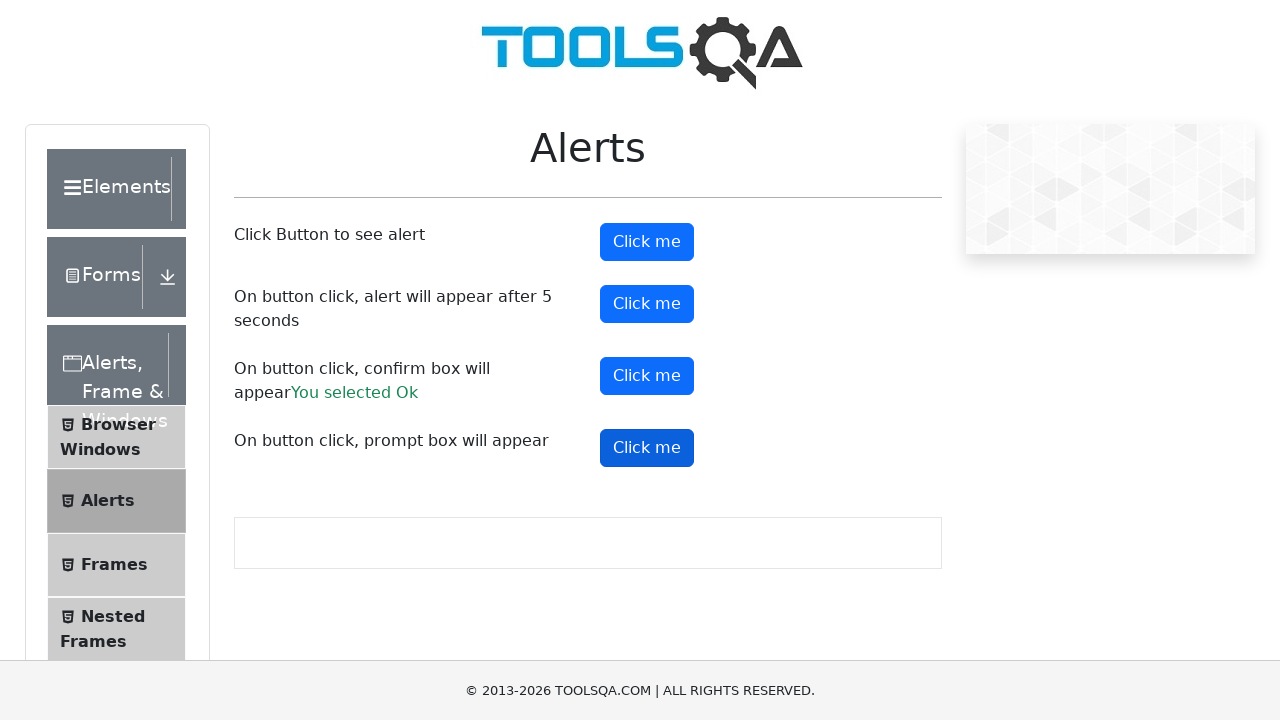

Accepted prompt dialog with input 'Test Name'
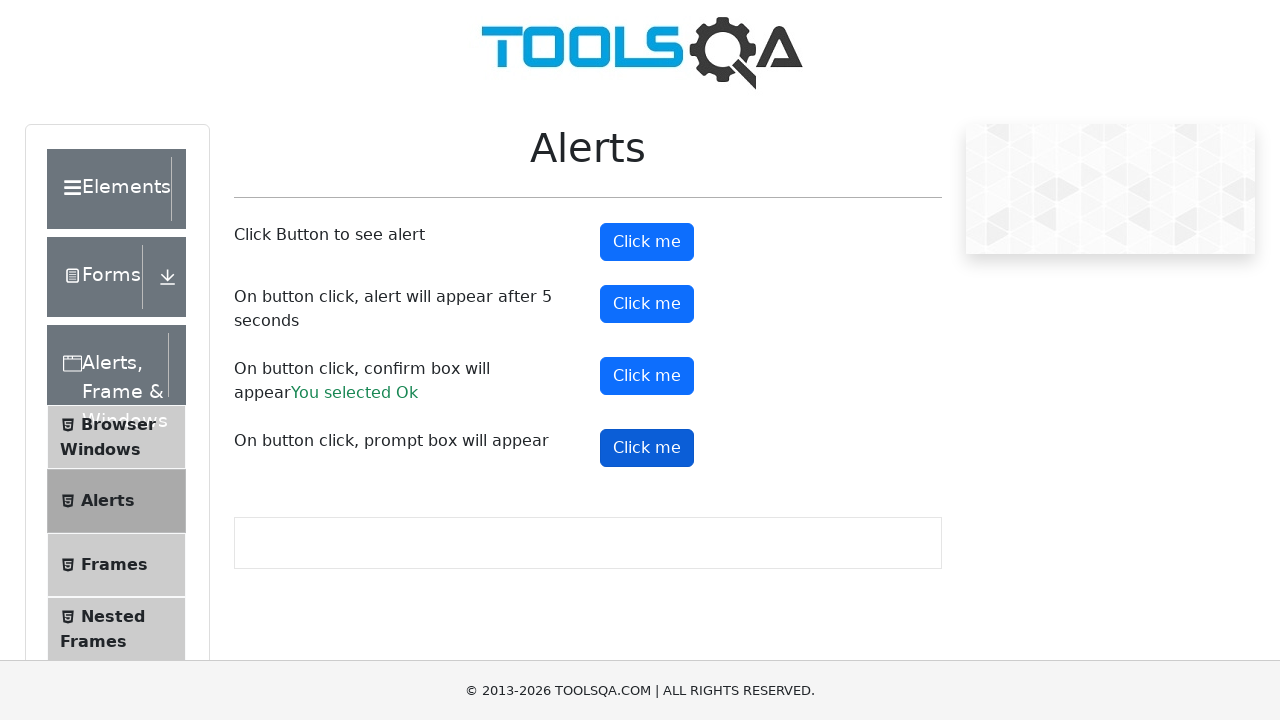

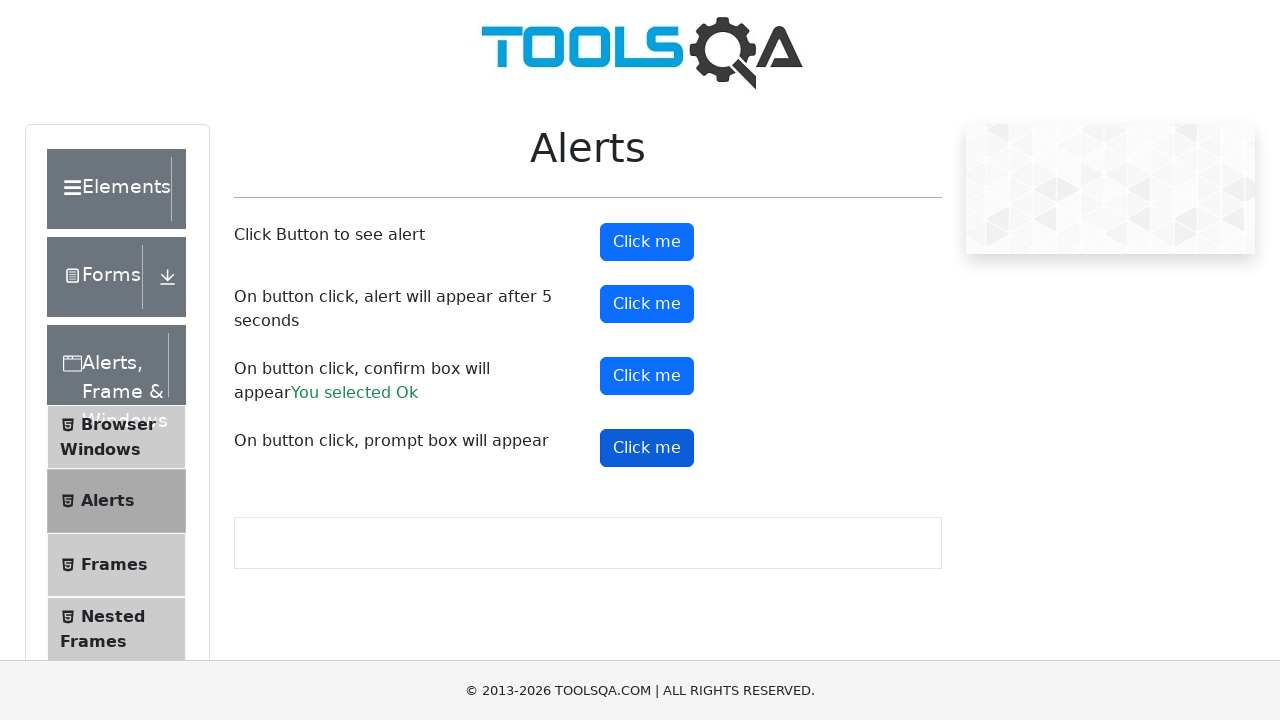